Tests form input by navigating to login page and filling username and password fields

Starting URL: http://training.skillo-bg.com:4200/posts/all

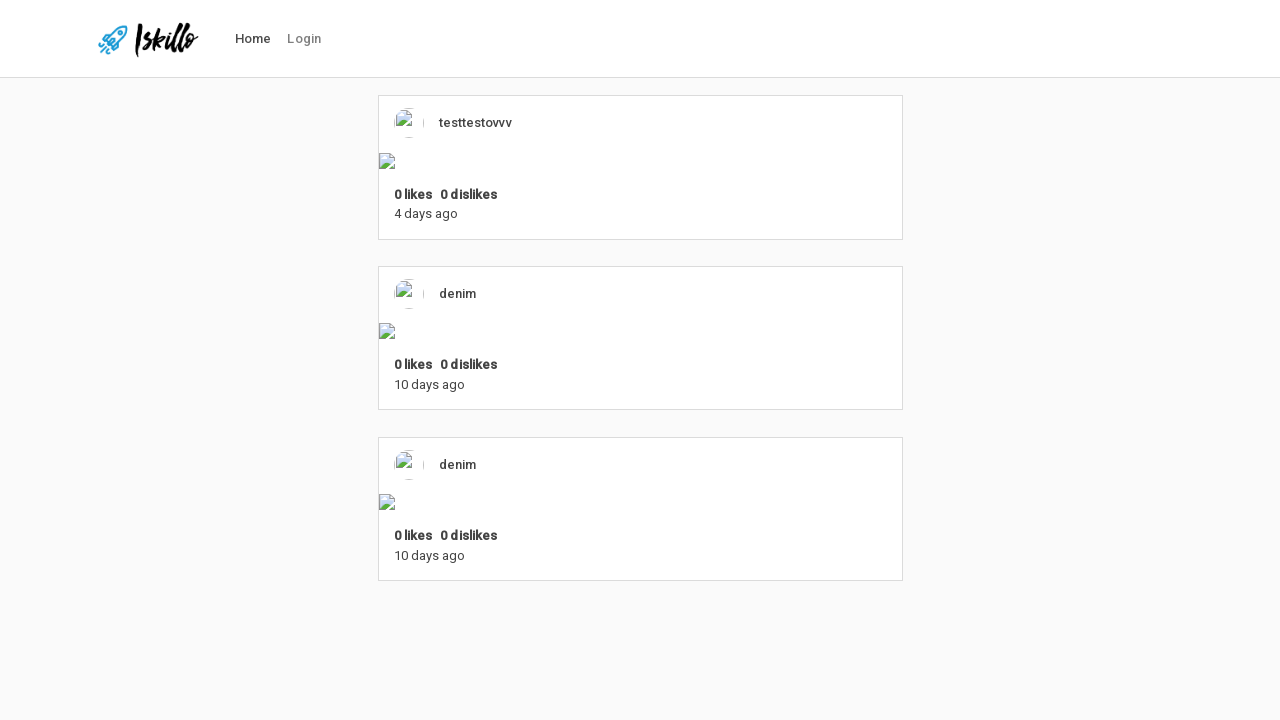

Clicked on login link to navigate to login page at (304, 39) on #nav-link-login
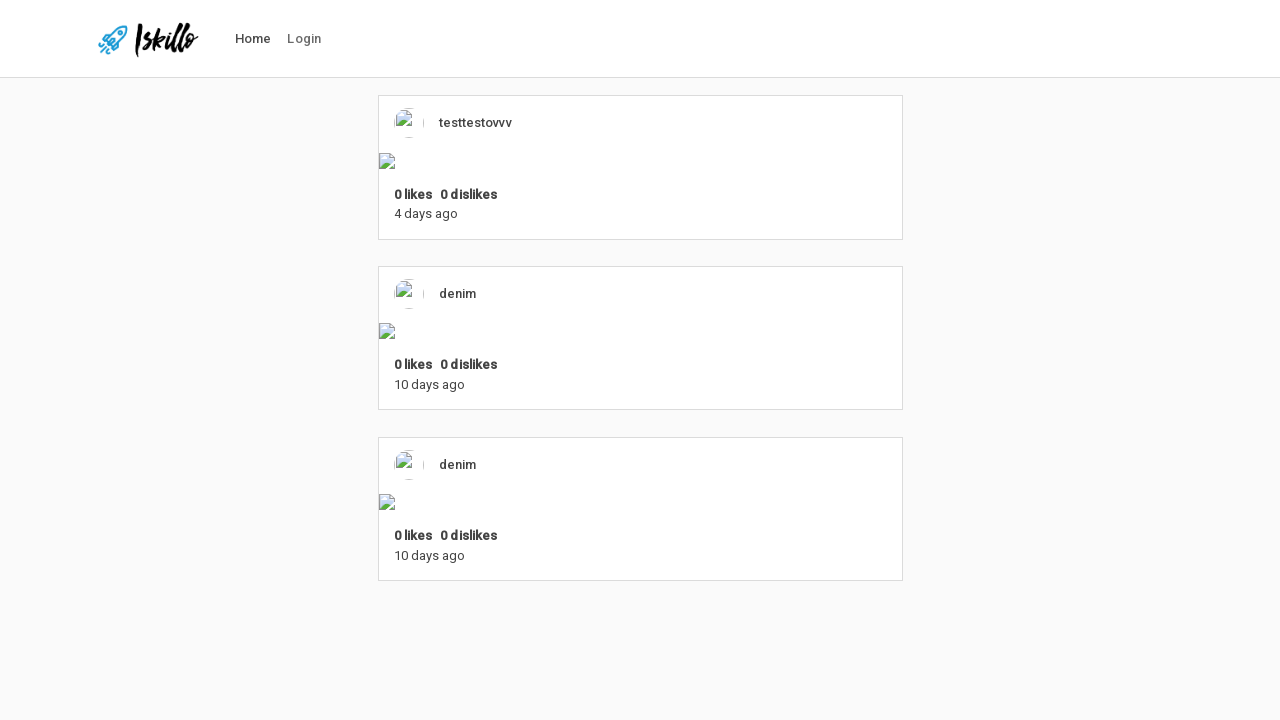

Filled username field with 'testuser123' on #defaultLoginFormUsername
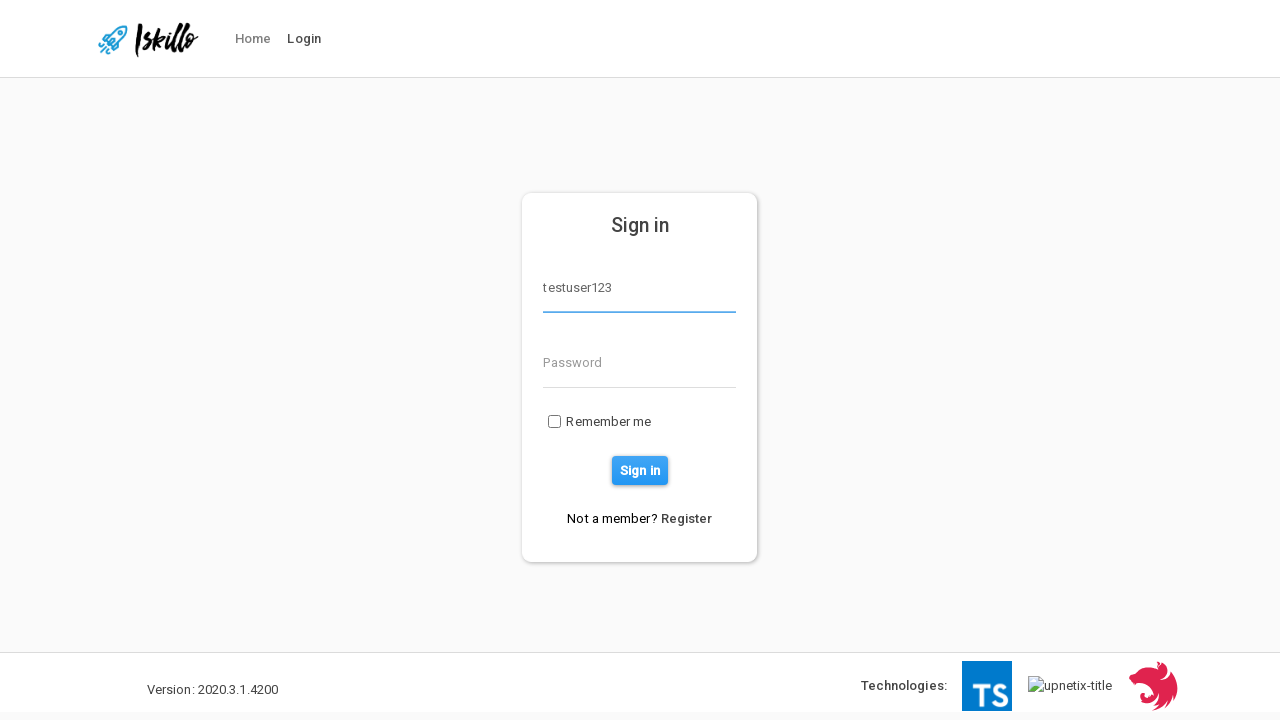

Filled password field with 'test456pass' on #defaultLoginFormPassword
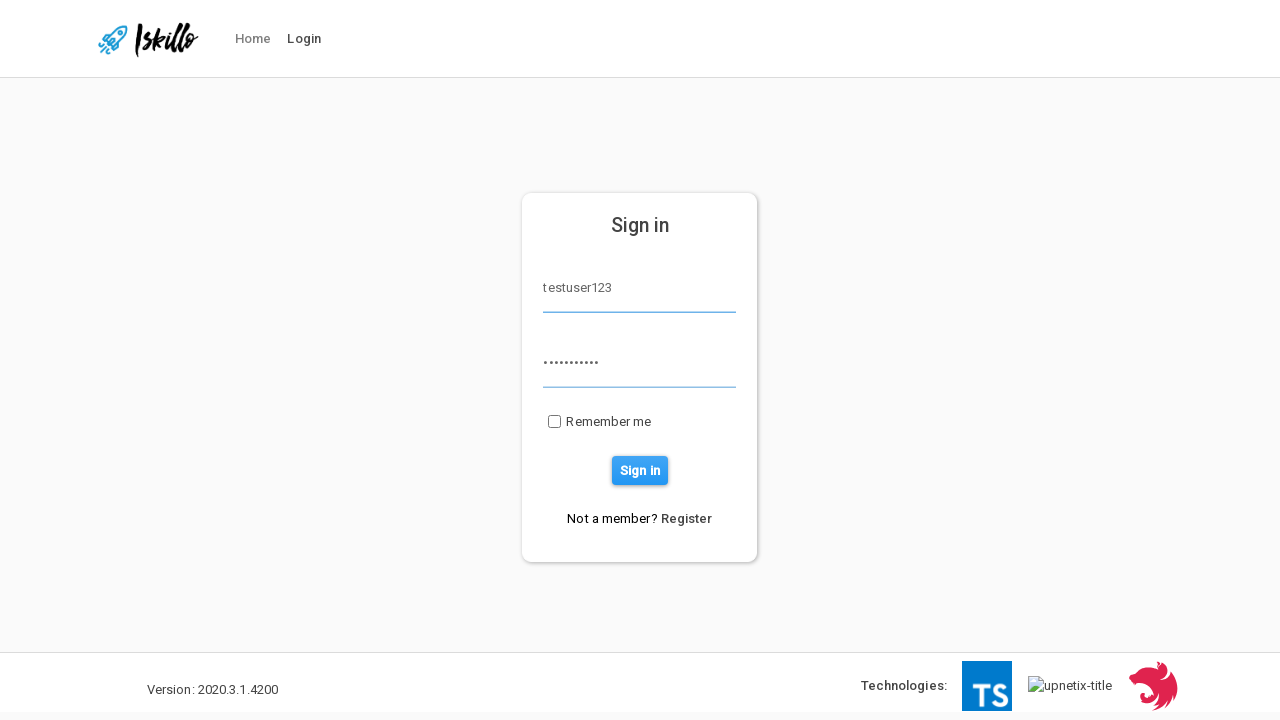

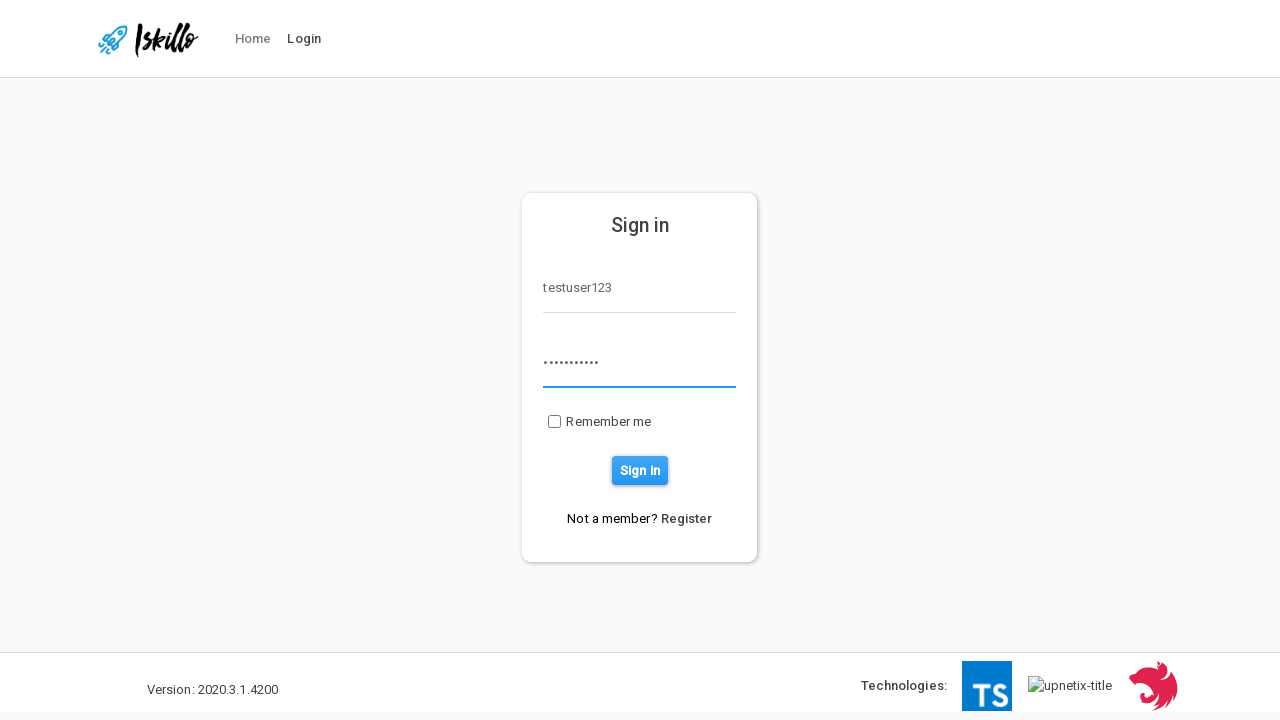